Tests sending keys to a search box with pauses between each character to simulate human typing behavior

Starting URL: https://naveenautomationlabs.com/opencart/index.php?route=account/register

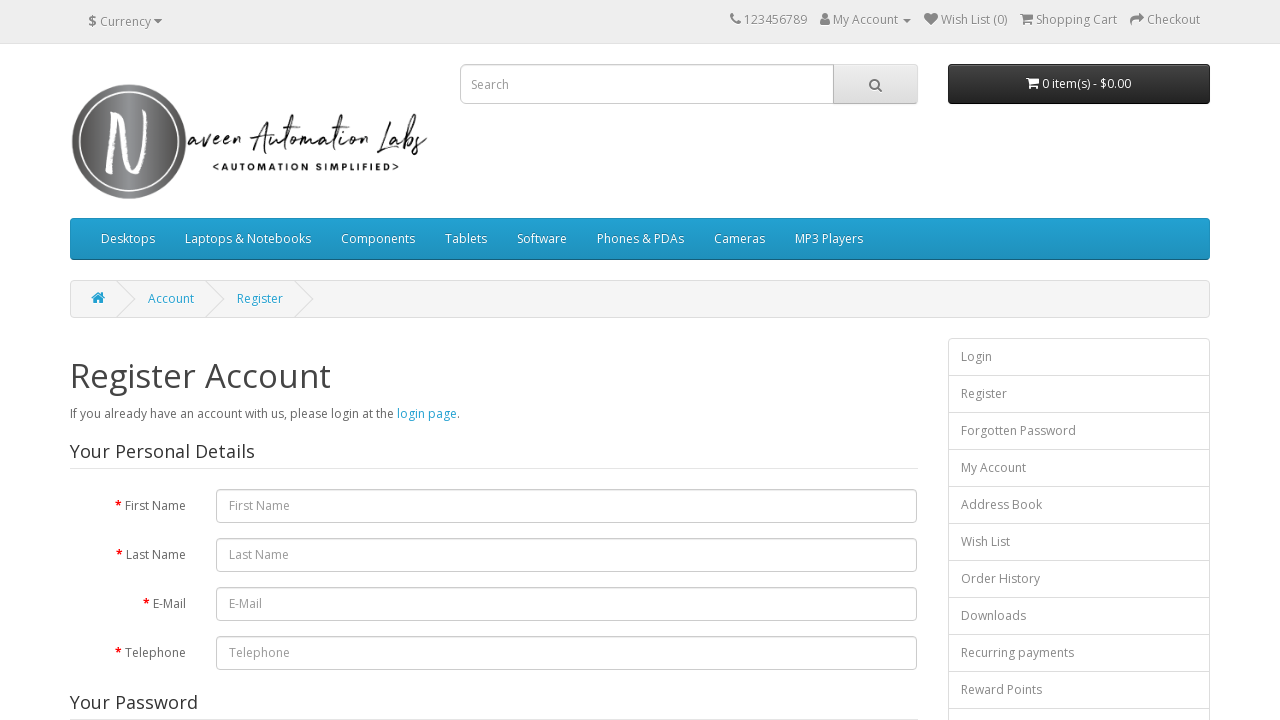

Navigated to OpenCart registration page
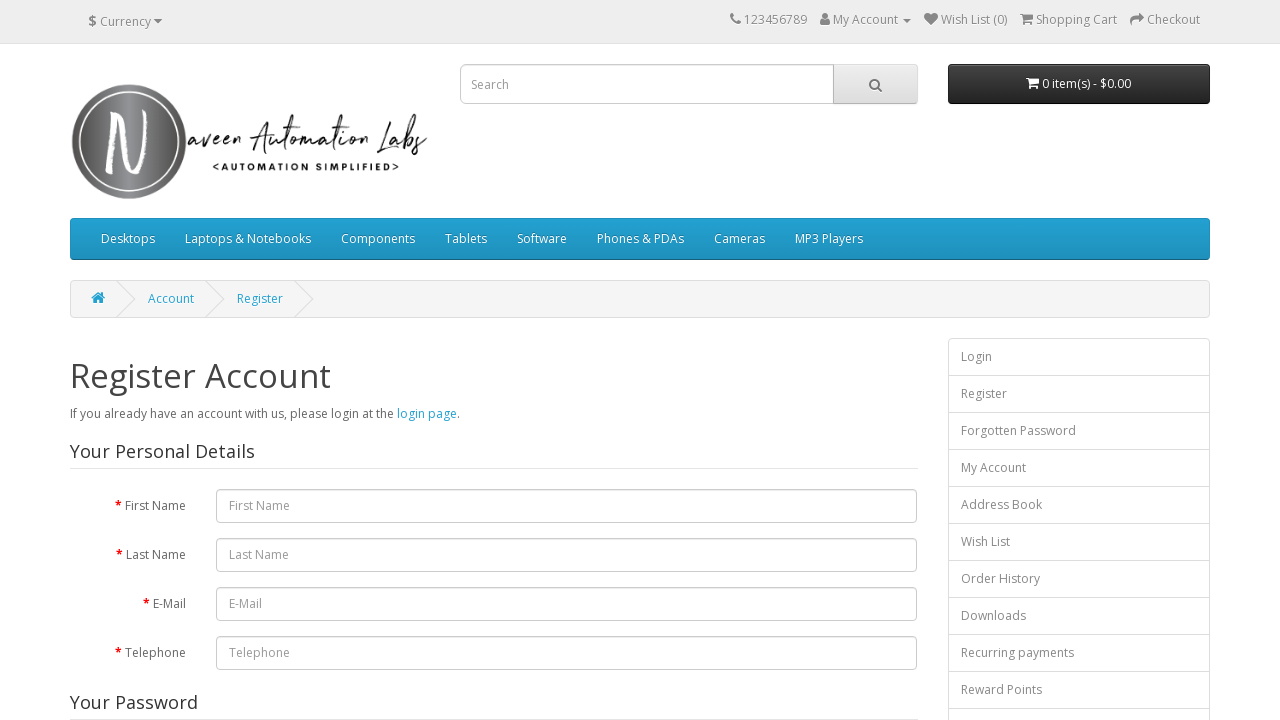

Located search box element
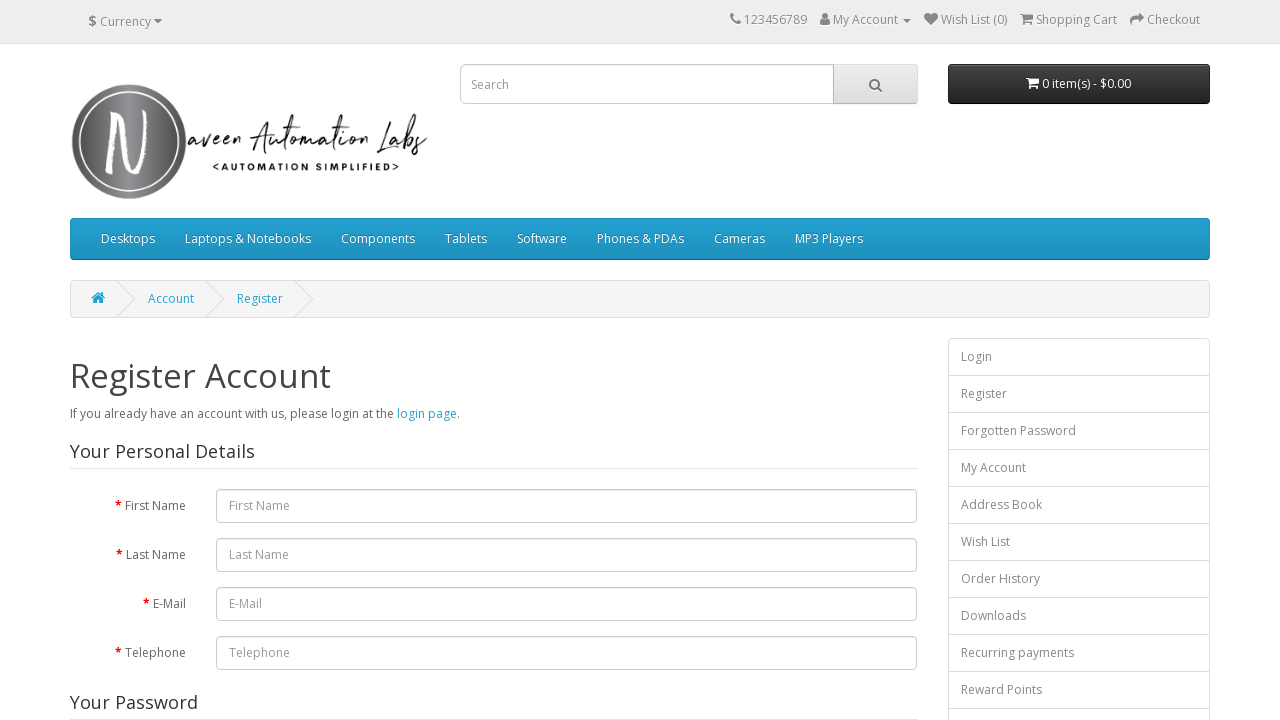

Typed character 'm' with 1000ms delay to simulate human typing on input[name='search']
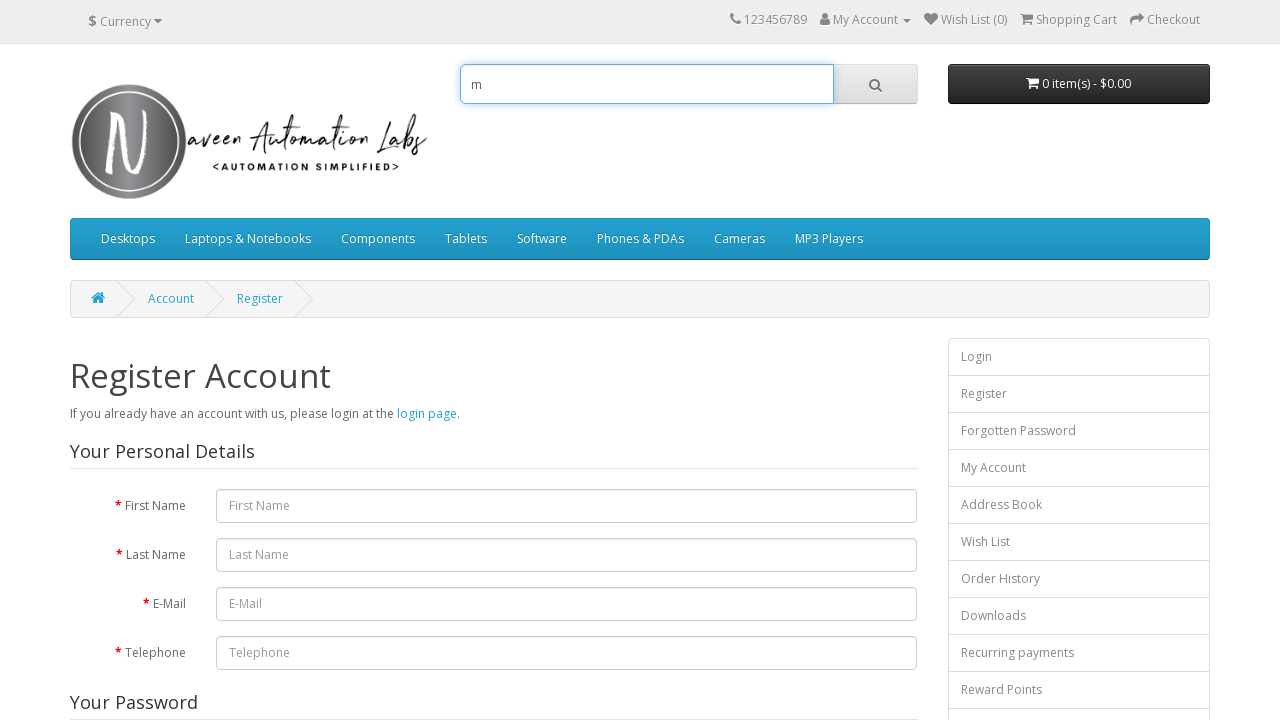

Typed character 'a' with 1000ms delay to simulate human typing on input[name='search']
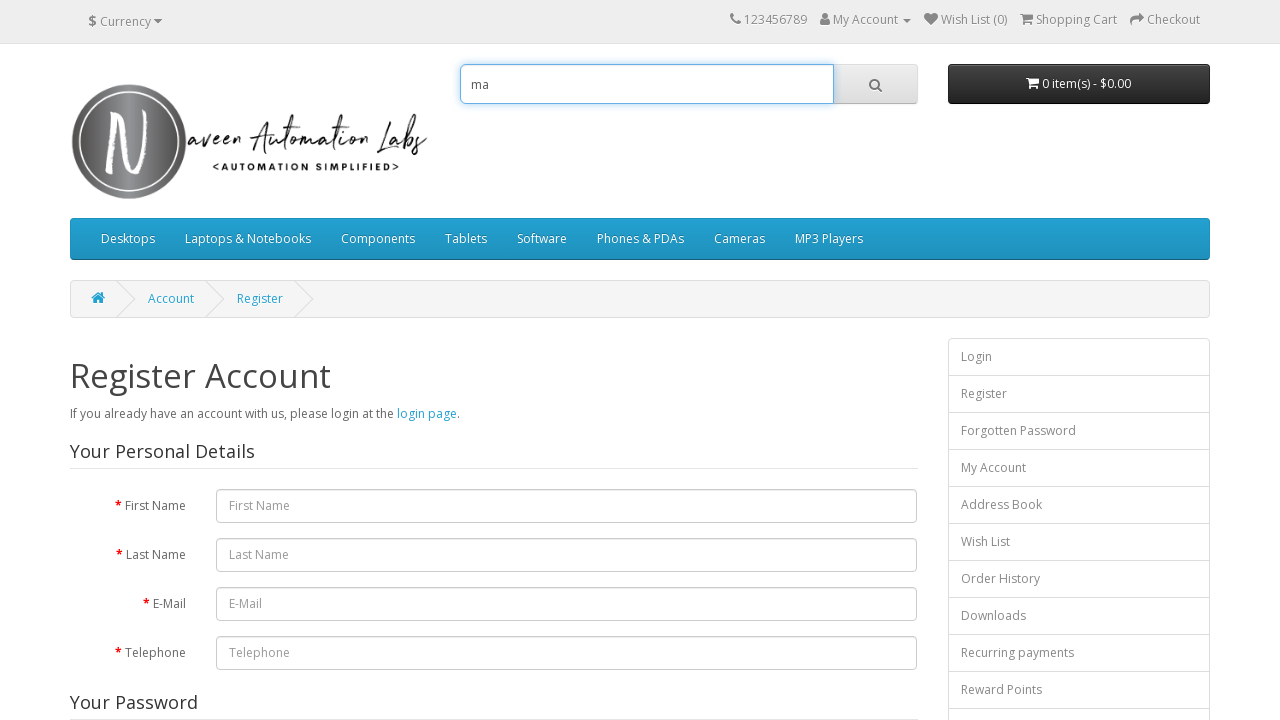

Typed character 'c' with 1000ms delay to simulate human typing on input[name='search']
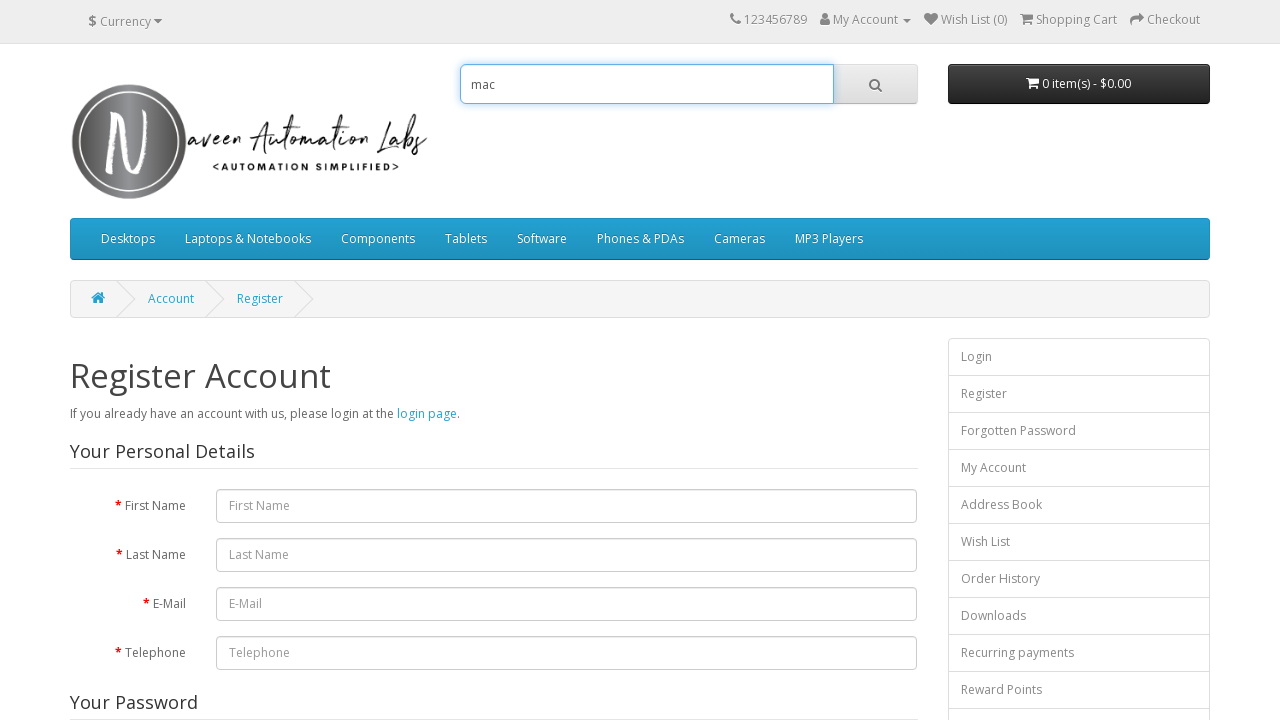

Typed character 'b' with 1000ms delay to simulate human typing on input[name='search']
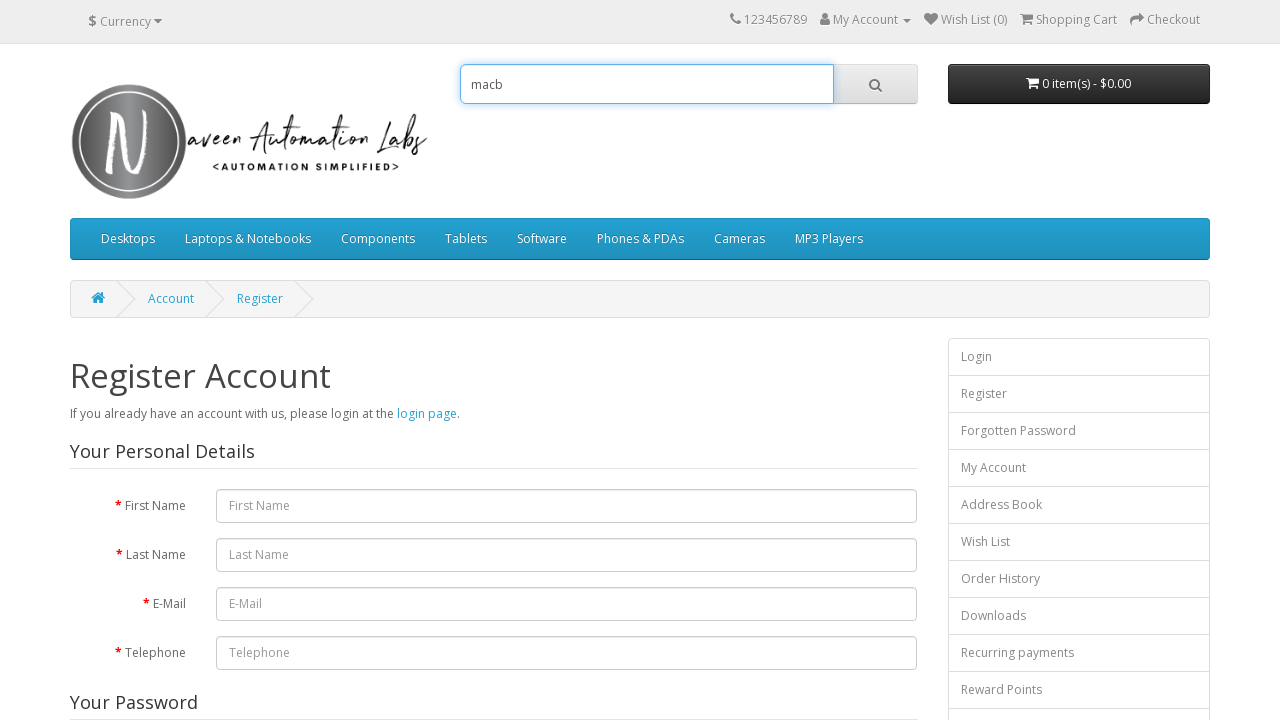

Typed character 'o' with 1000ms delay to simulate human typing on input[name='search']
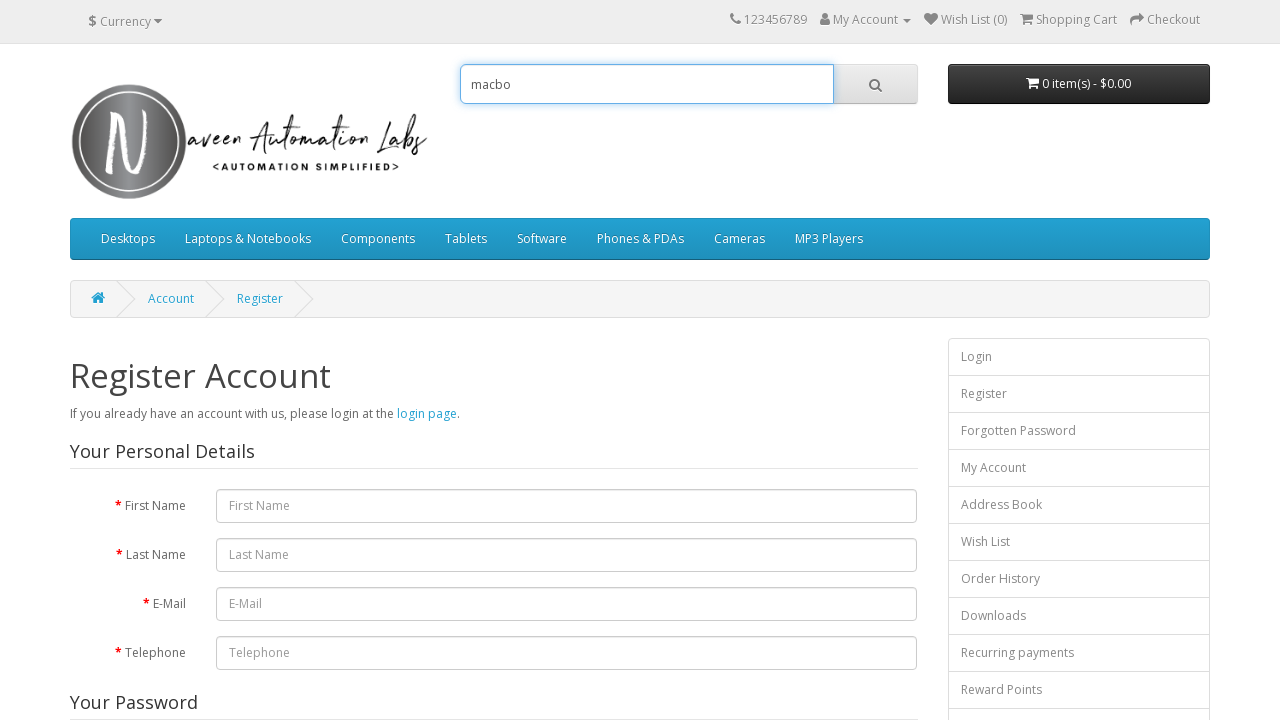

Typed character 'o' with 1000ms delay to simulate human typing on input[name='search']
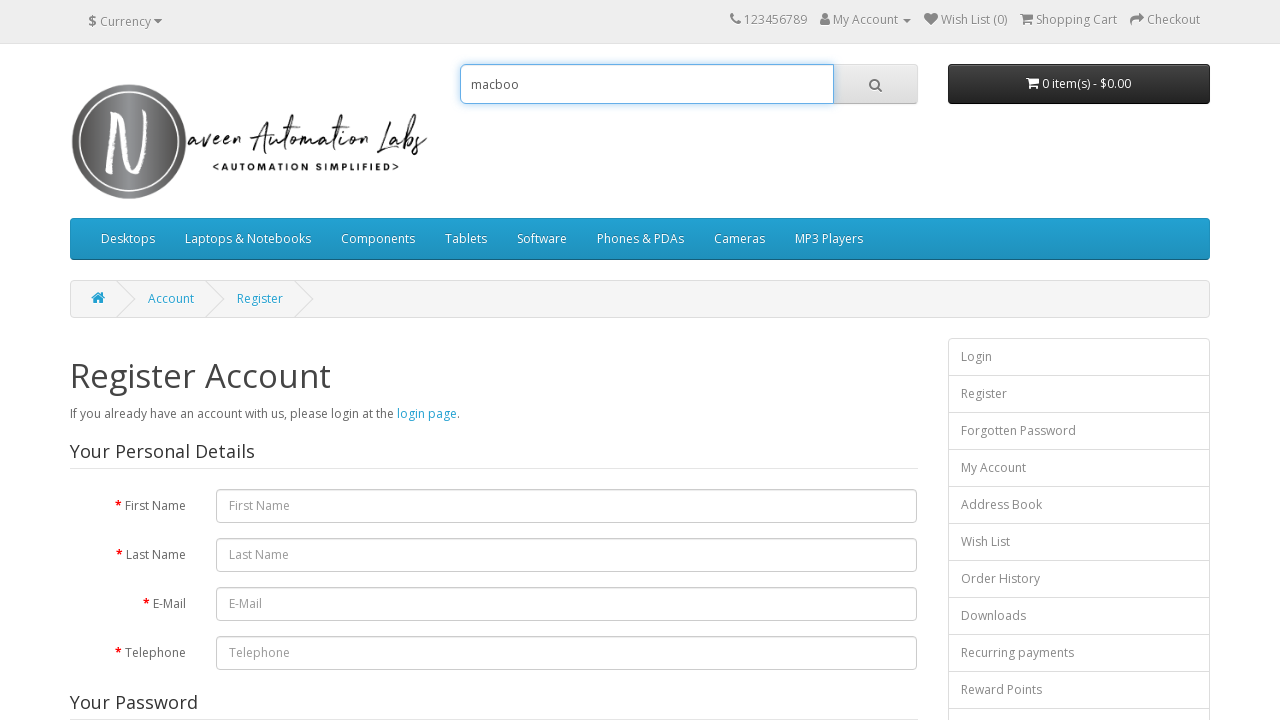

Typed character 'k' with 1000ms delay to simulate human typing on input[name='search']
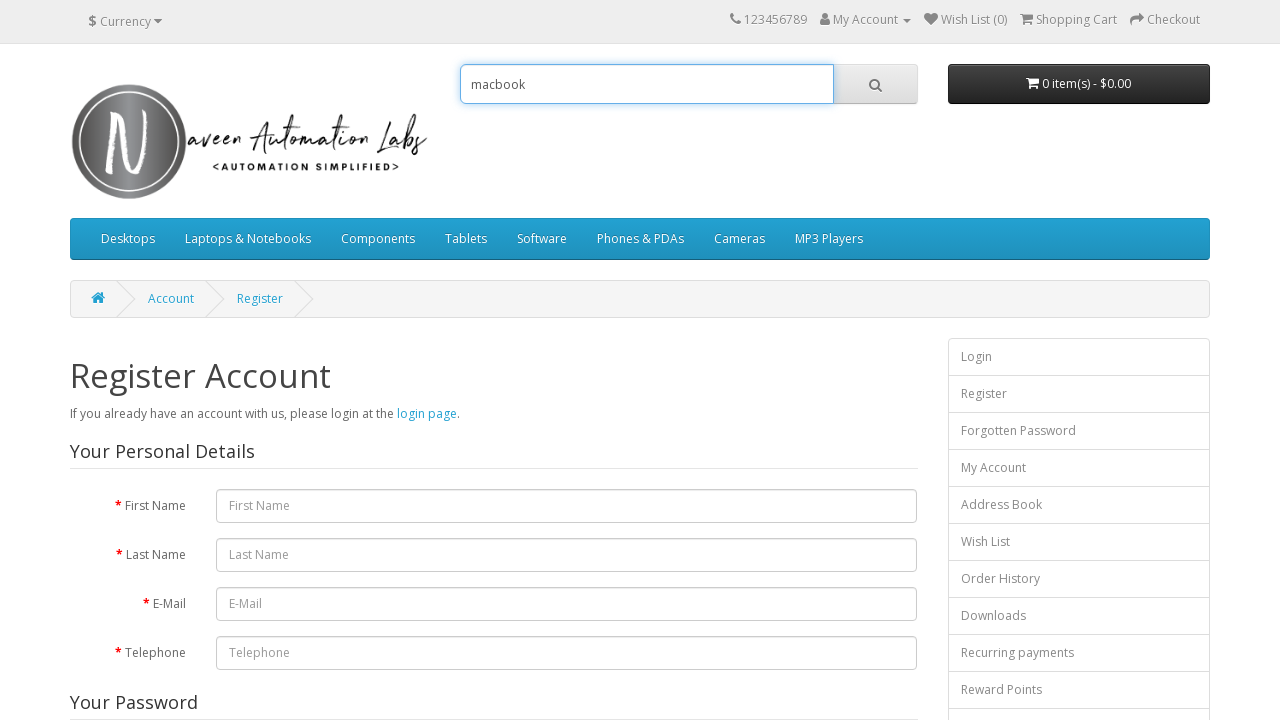

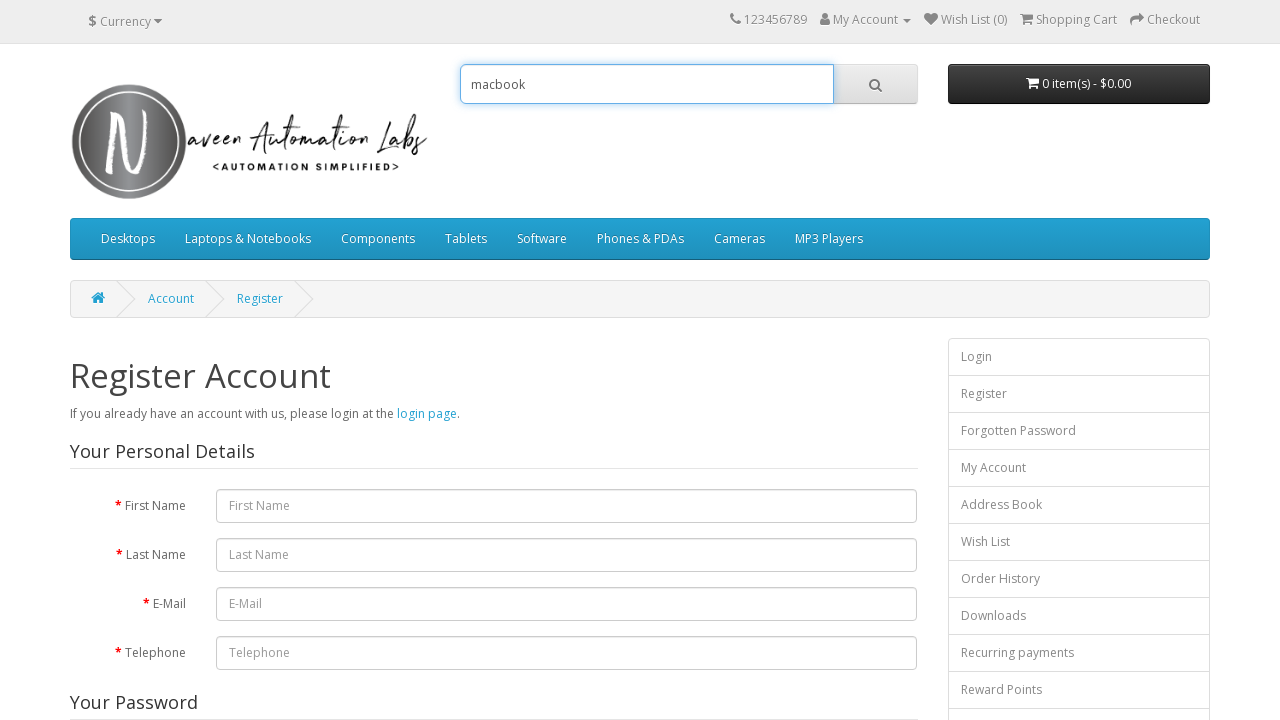